Tests modal dialog functionality by clicking a button to open a modal, then clicking to close it

Starting URL: https://formy-project.herokuapp.com/modal

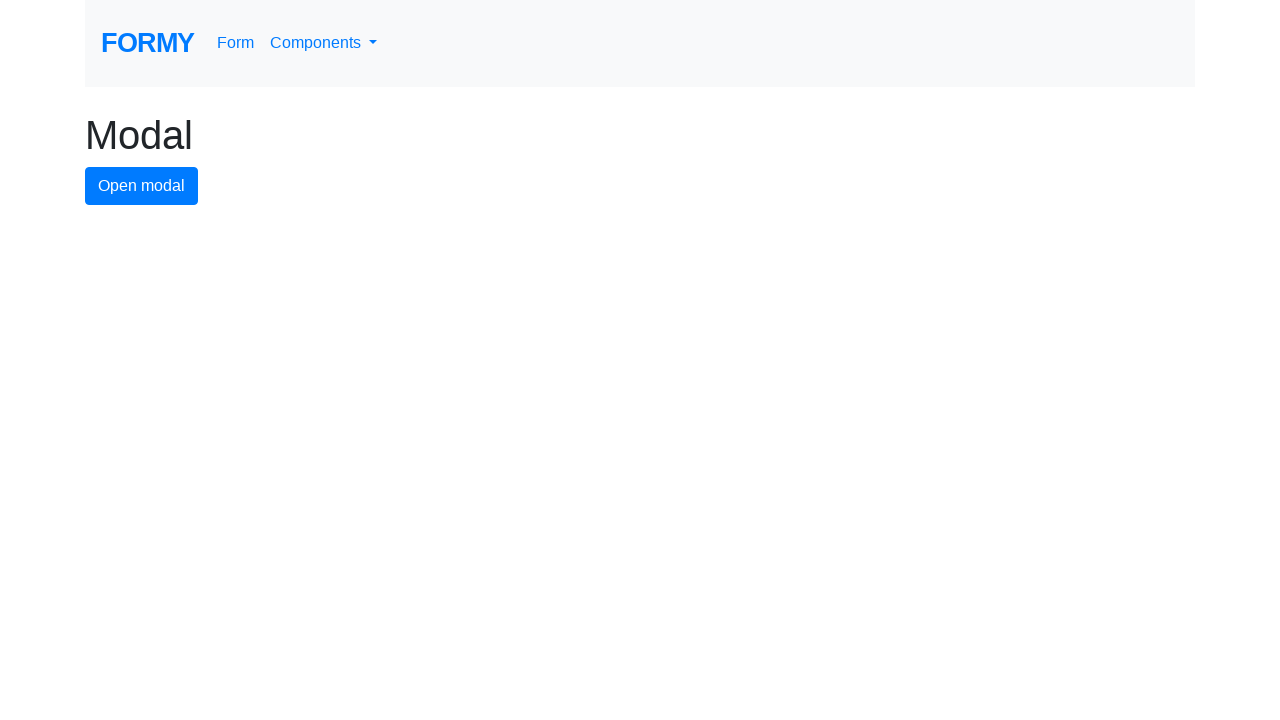

Clicked button to open modal dialog at (142, 186) on #modal-button
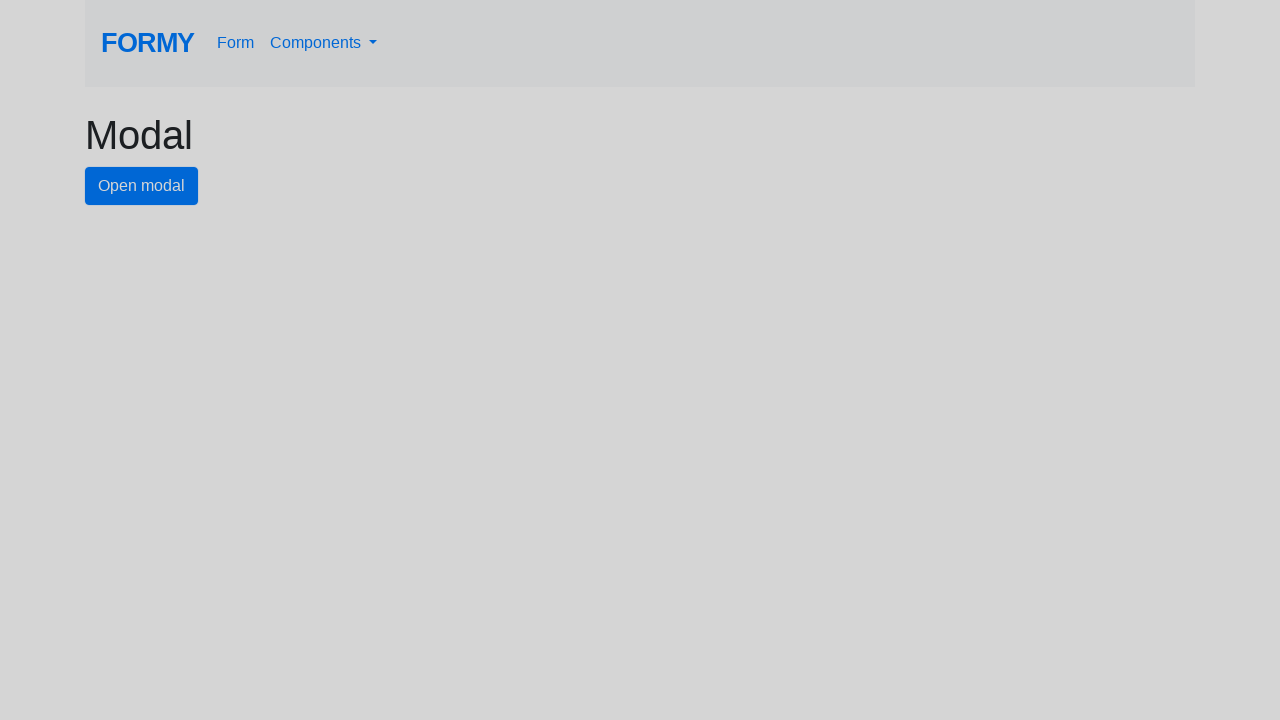

Modal dialog appeared on screen
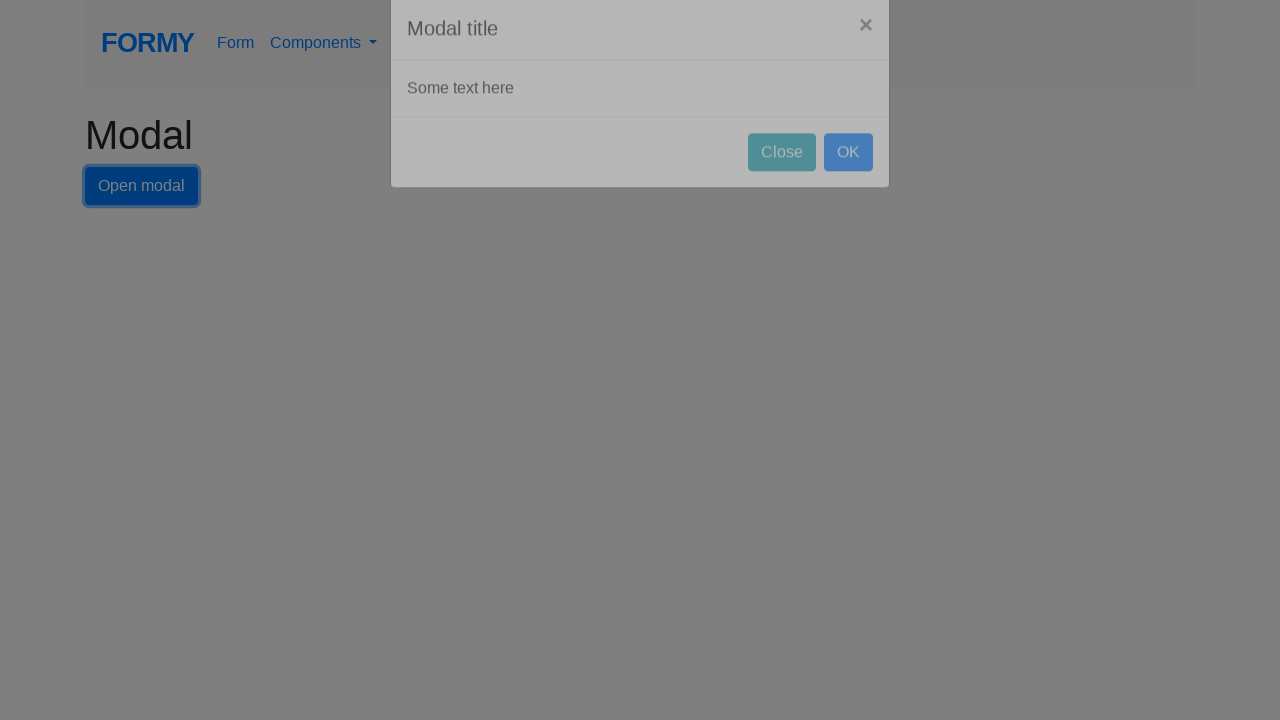

Clicked on modal to close it at (640, 360) on #exampleModal.fade.show
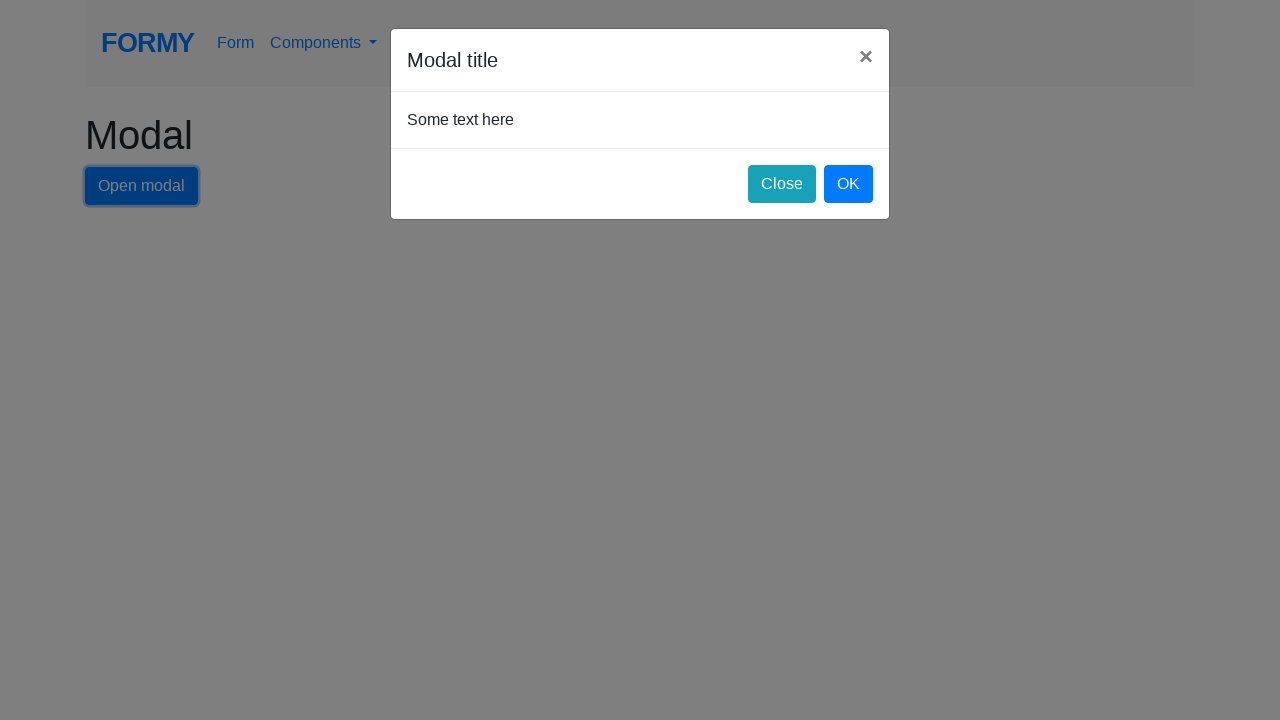

Modal dialog closed successfully
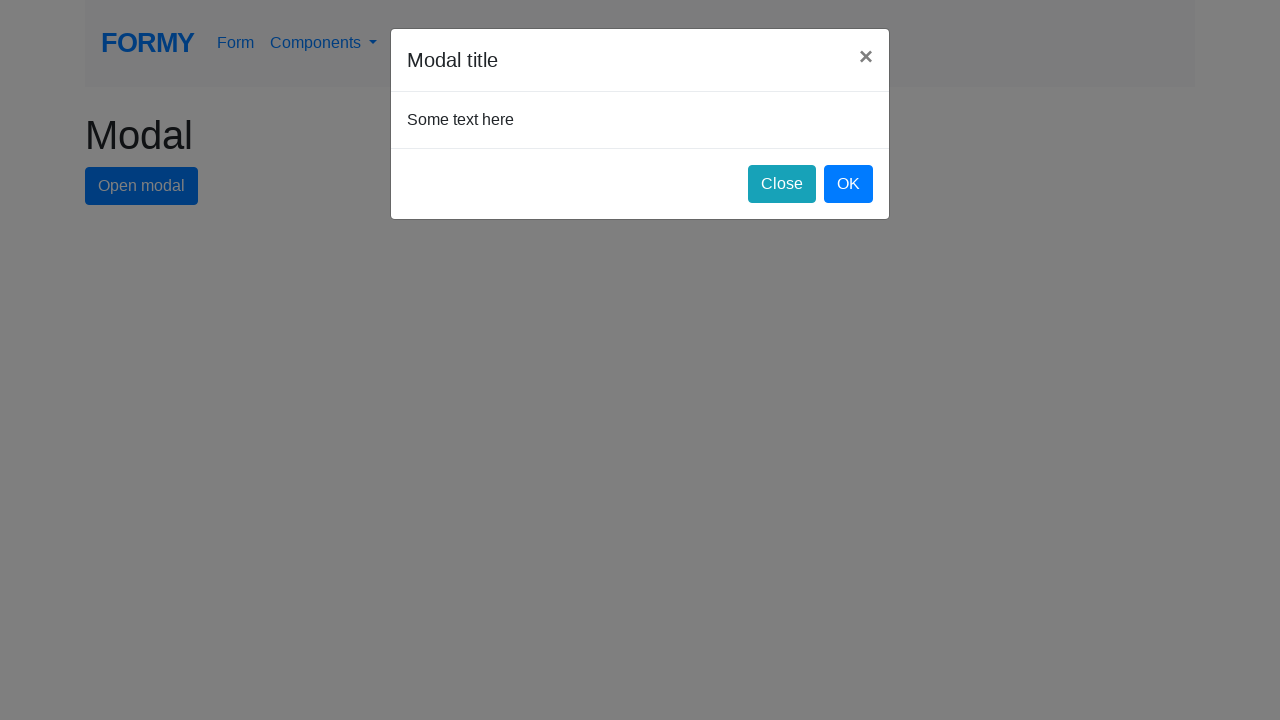

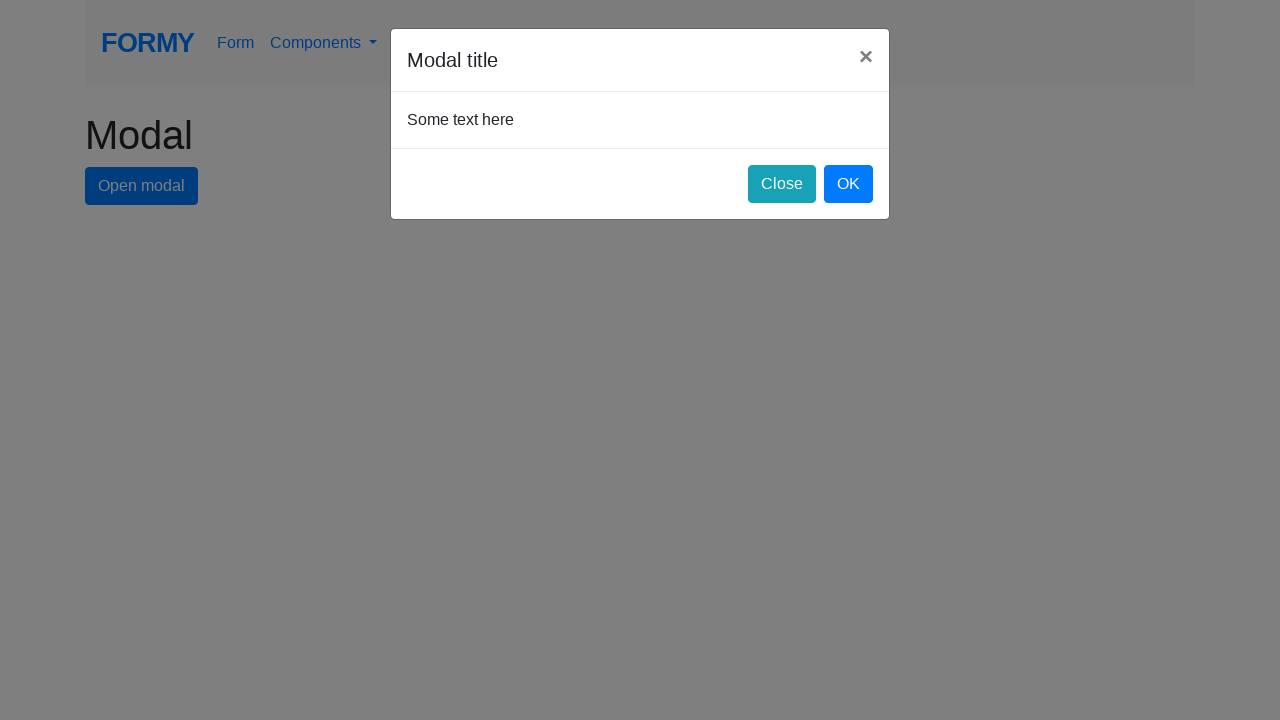